Tests login validation by clicking the login button without entering credentials and verifying the error message

Starting URL: https://www.saucedemo.com/

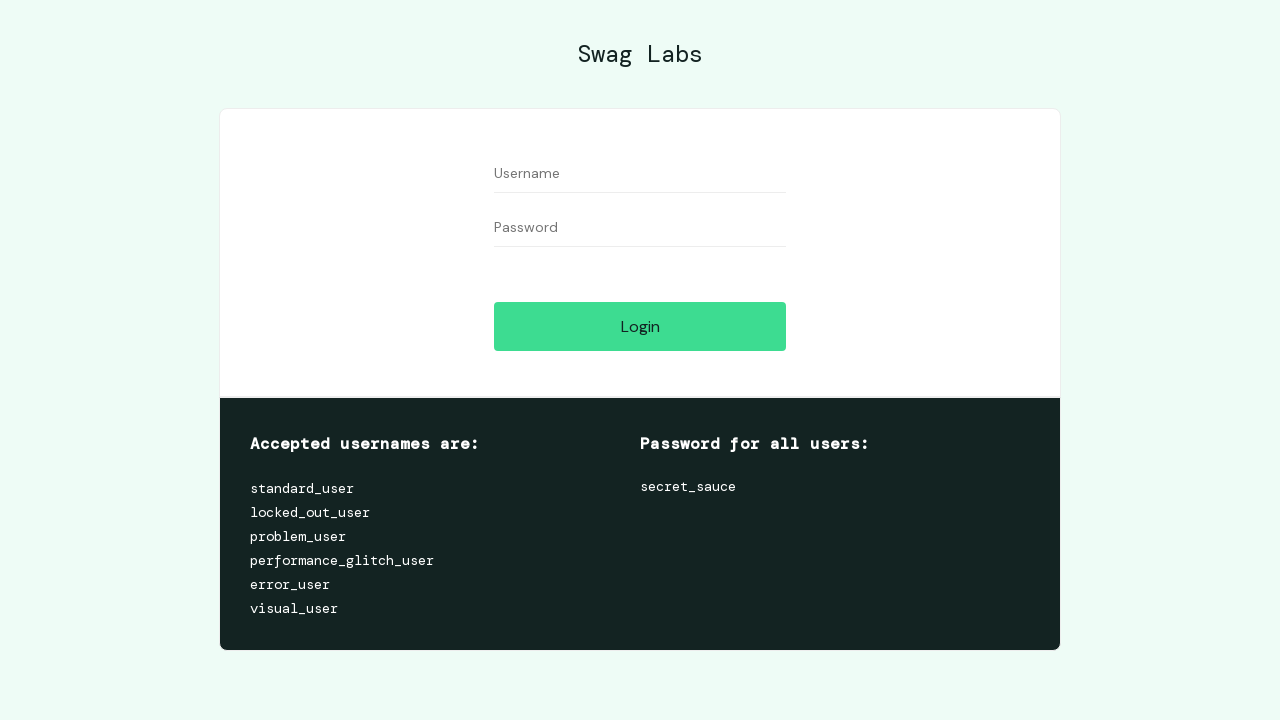

Clicked login button without entering credentials at (640, 326) on #login-button
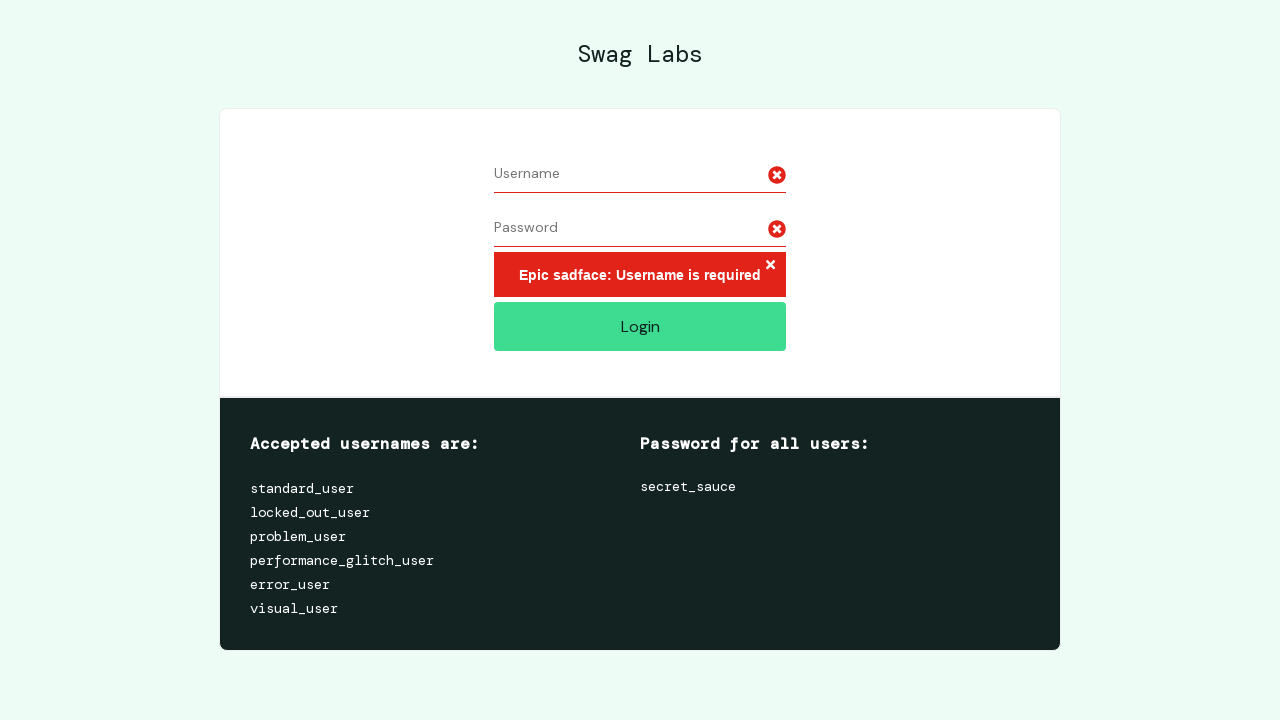

Error message container became visible
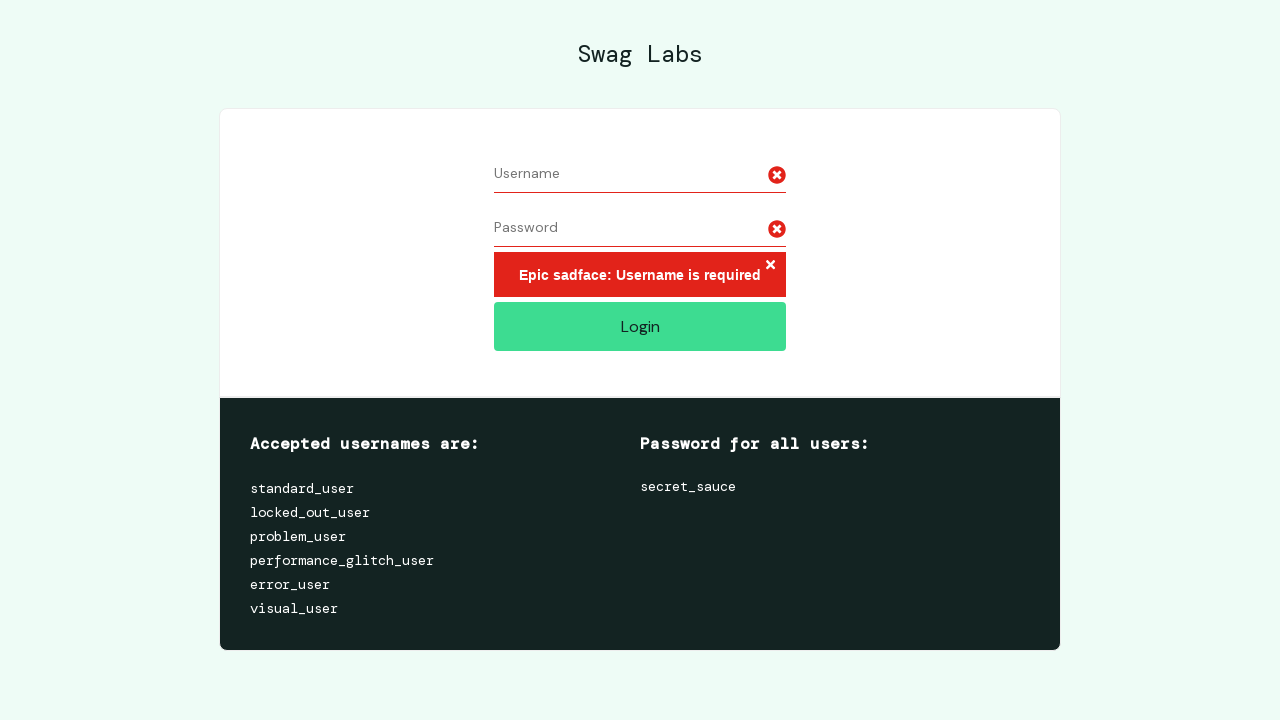

Verified URL remained at https://www.saucedemo.com/
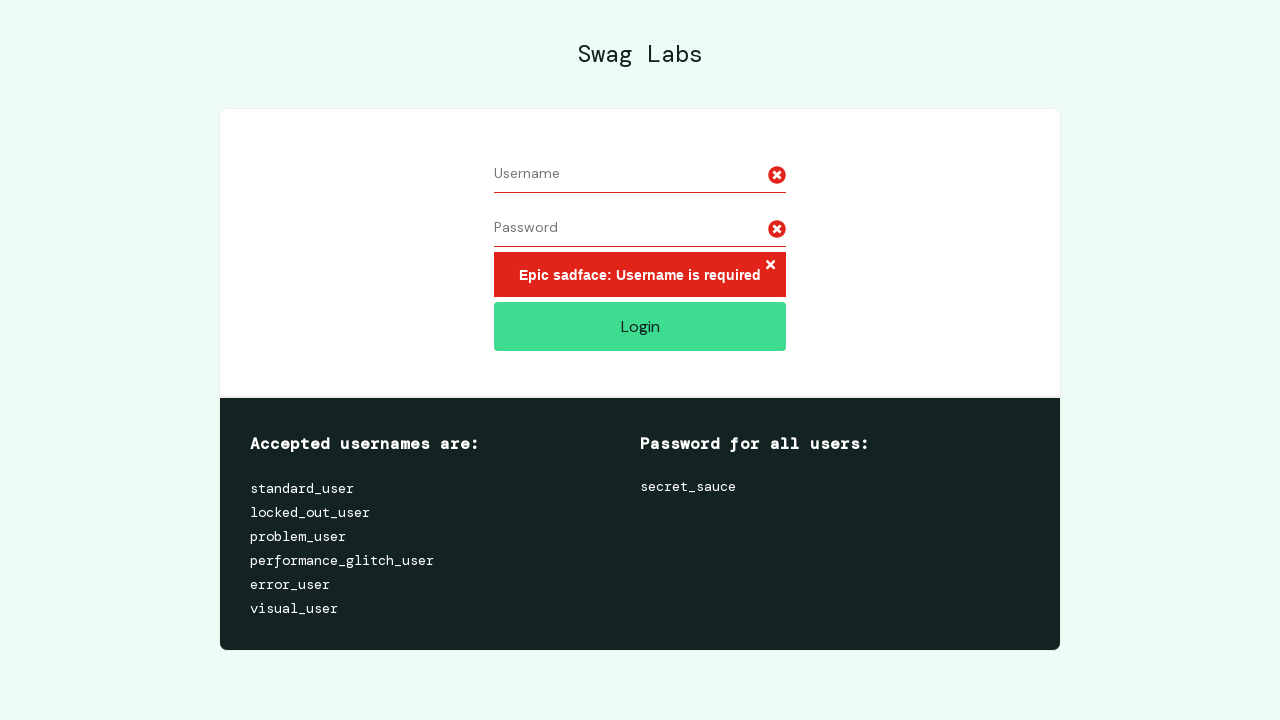

Verified error message text is 'Epic sadface: Username is required'
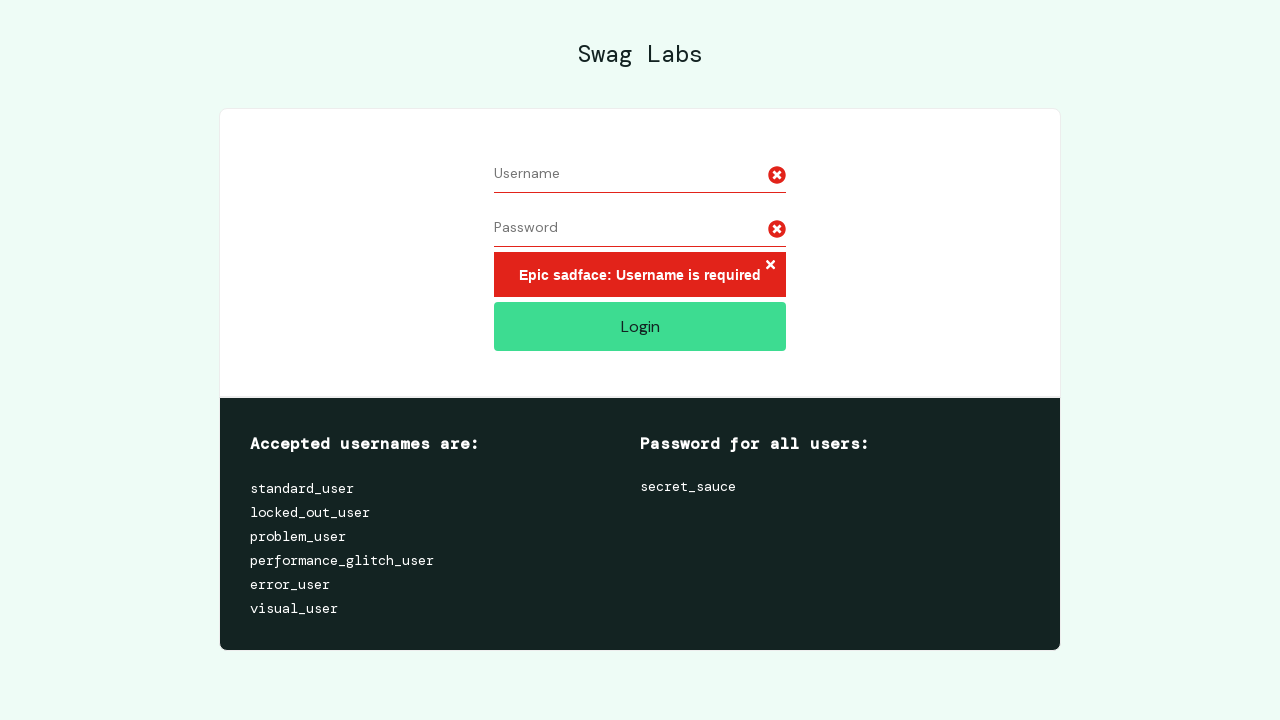

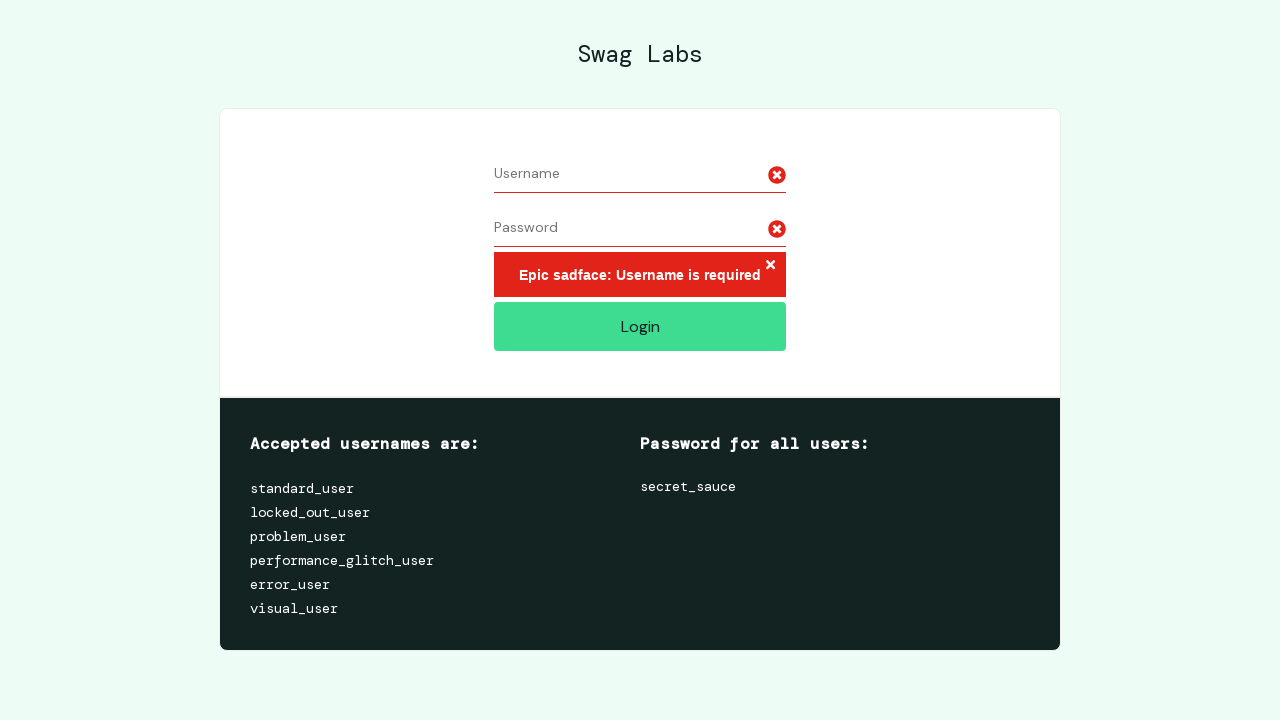